Tests drag-and-drop functionality within an iframe by dragging a draggable element onto a droppable target on the jQuery UI demo page

Starting URL: https://jqueryui.com/droppable/

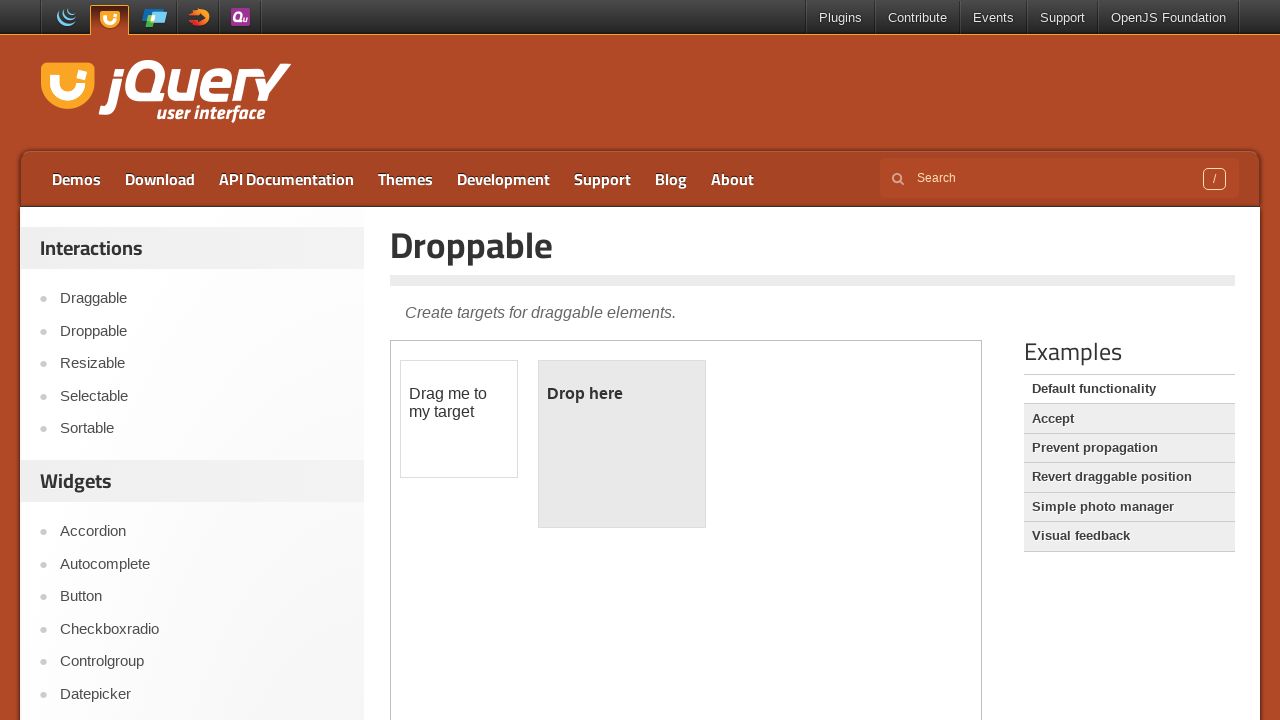

Located iframe with class 'demo-frame'
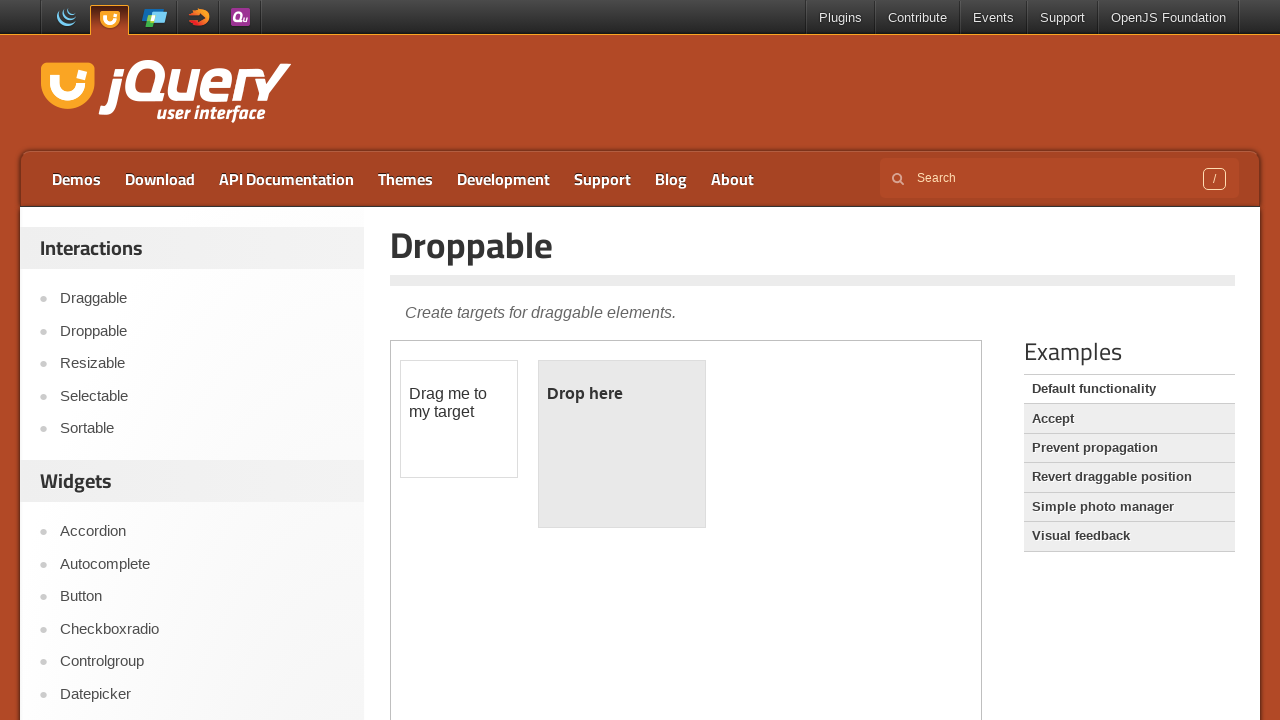

Located draggable element with id 'draggable' inside iframe
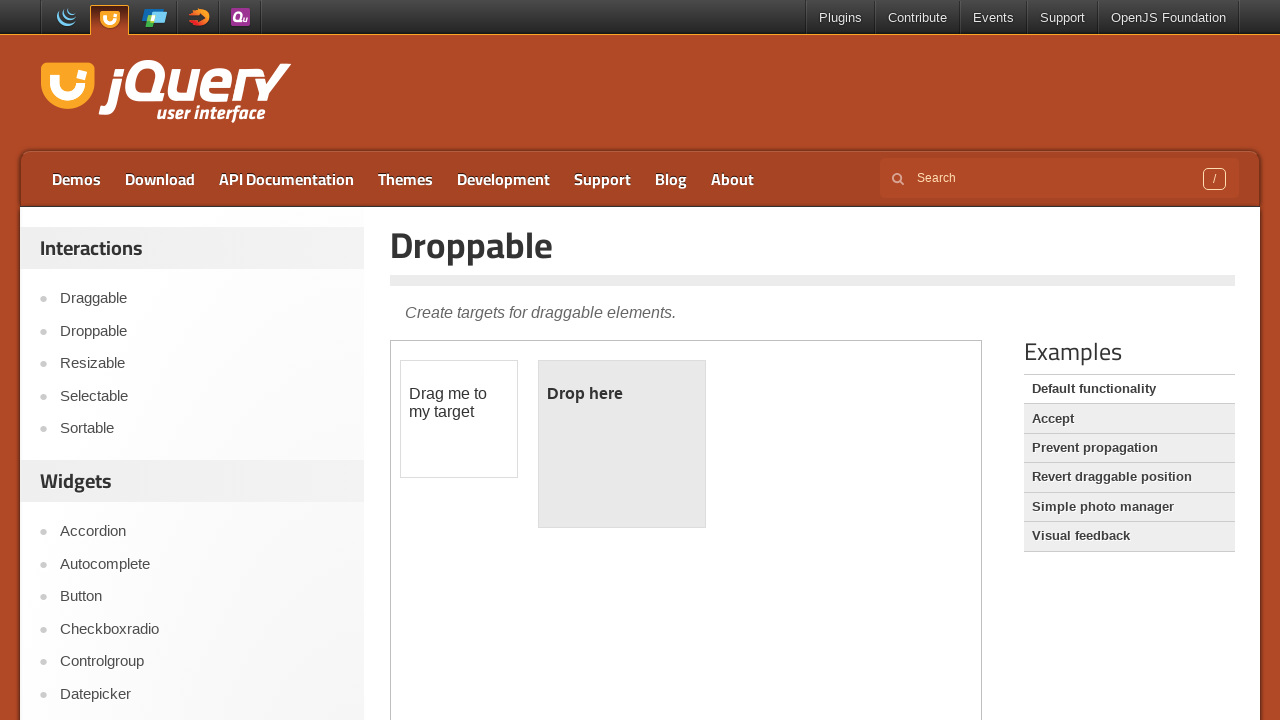

Located droppable target element with id 'droppable' inside iframe
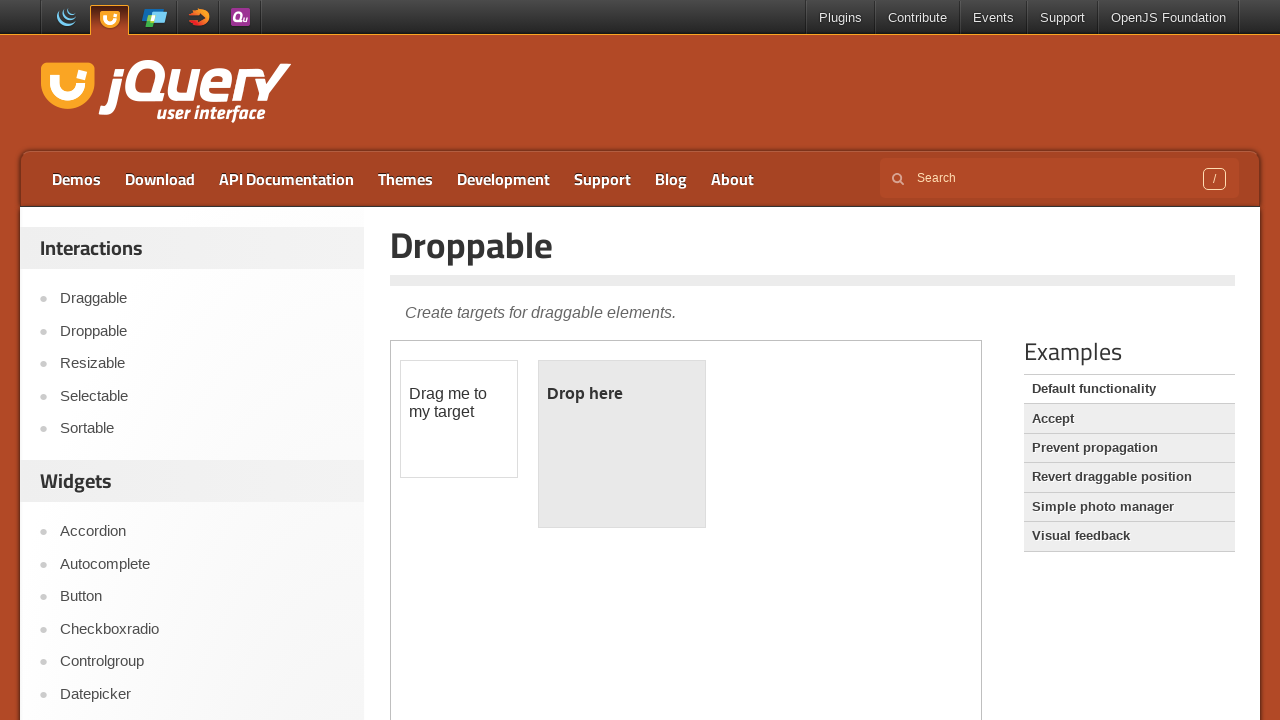

Dragged the draggable element onto the droppable target at (622, 444)
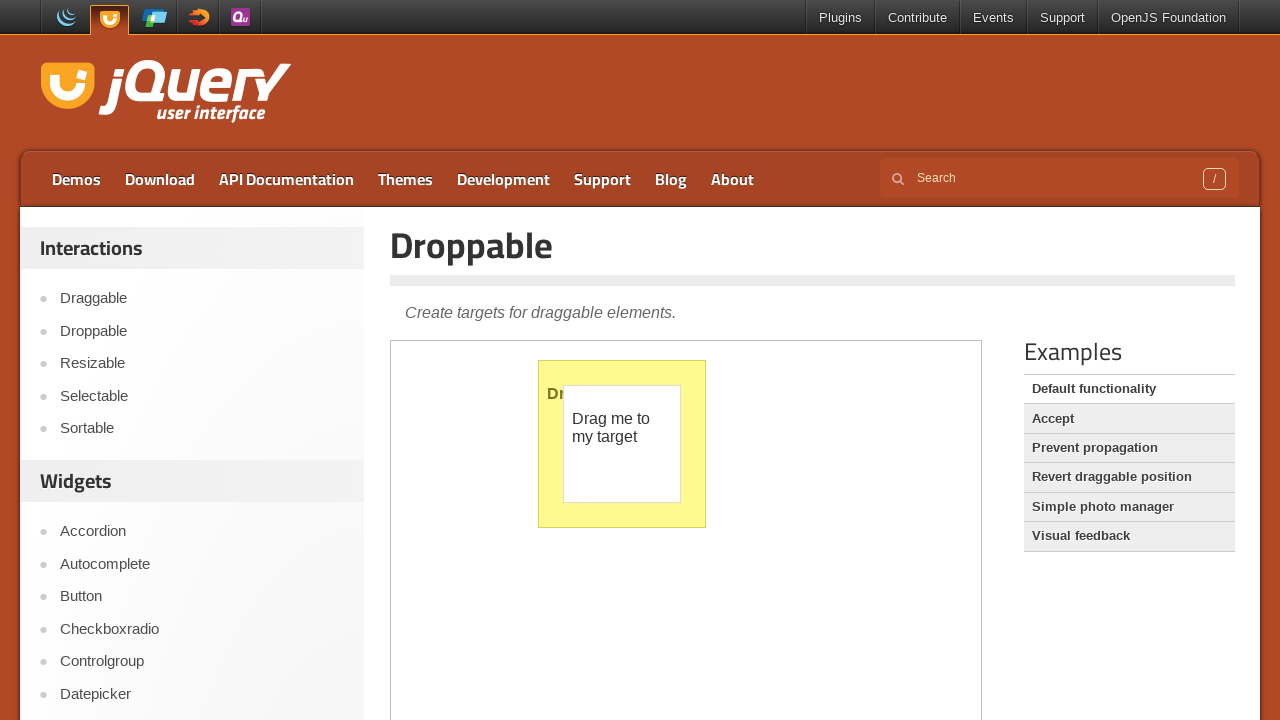

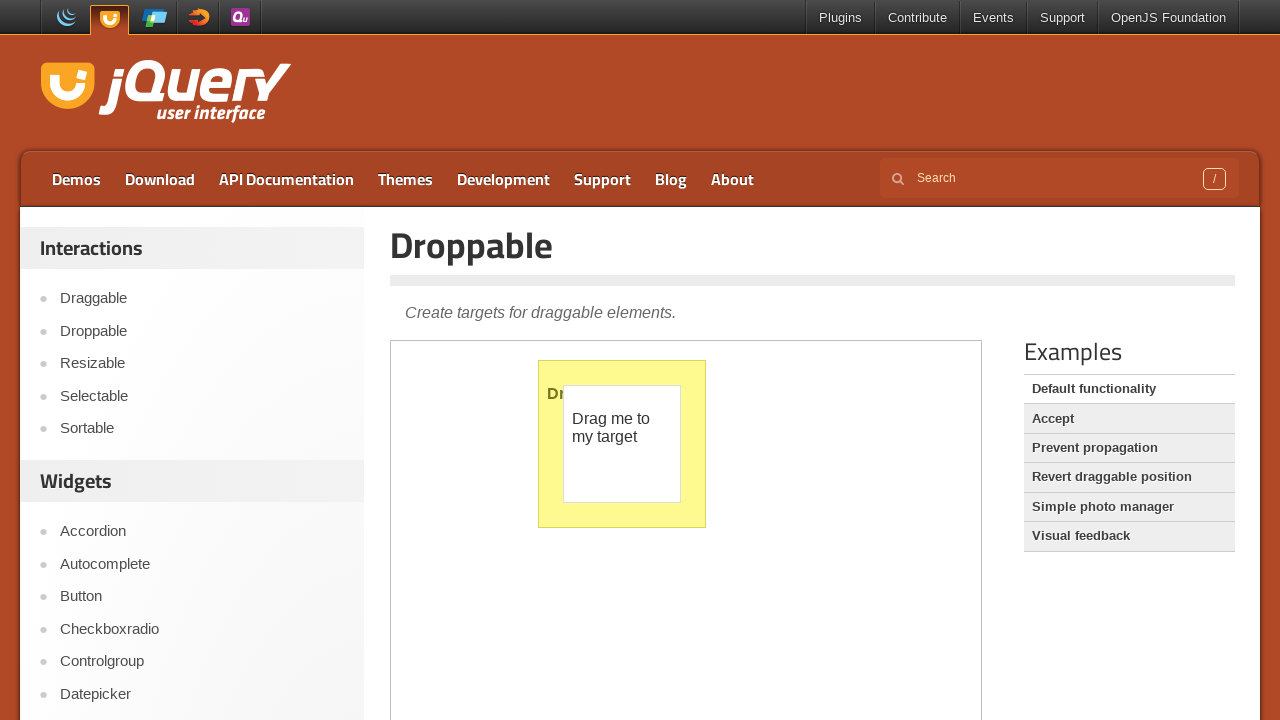